Tests deleting a task by clearing its text while editing on Active filter.

Starting URL: https://todomvc4tasj.herokuapp.com/

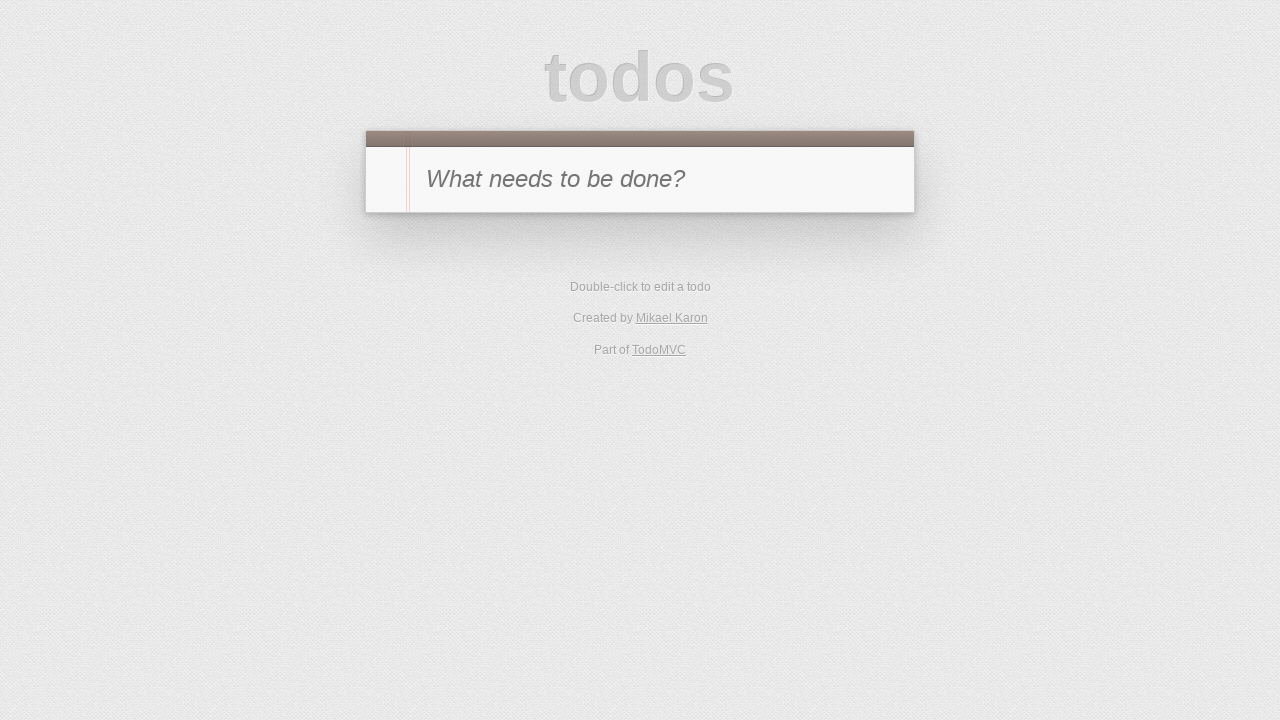

Set up localStorage with one active task
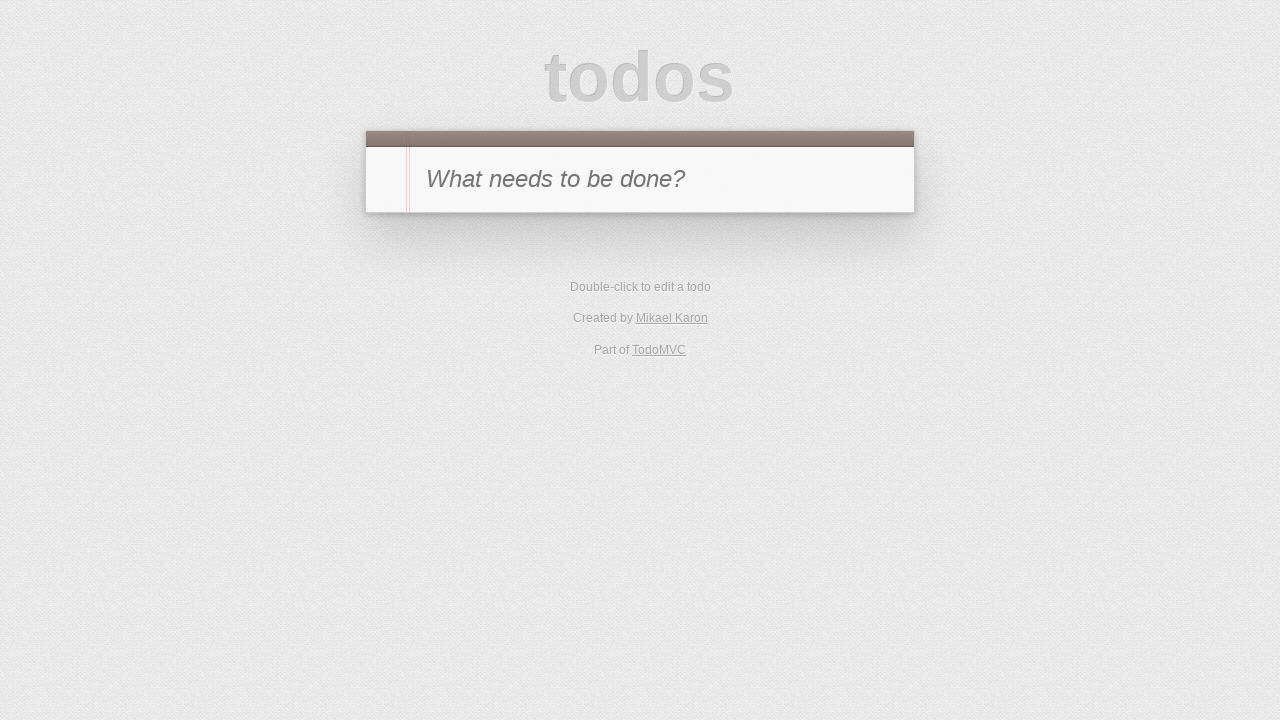

Reloaded page to load task from localStorage
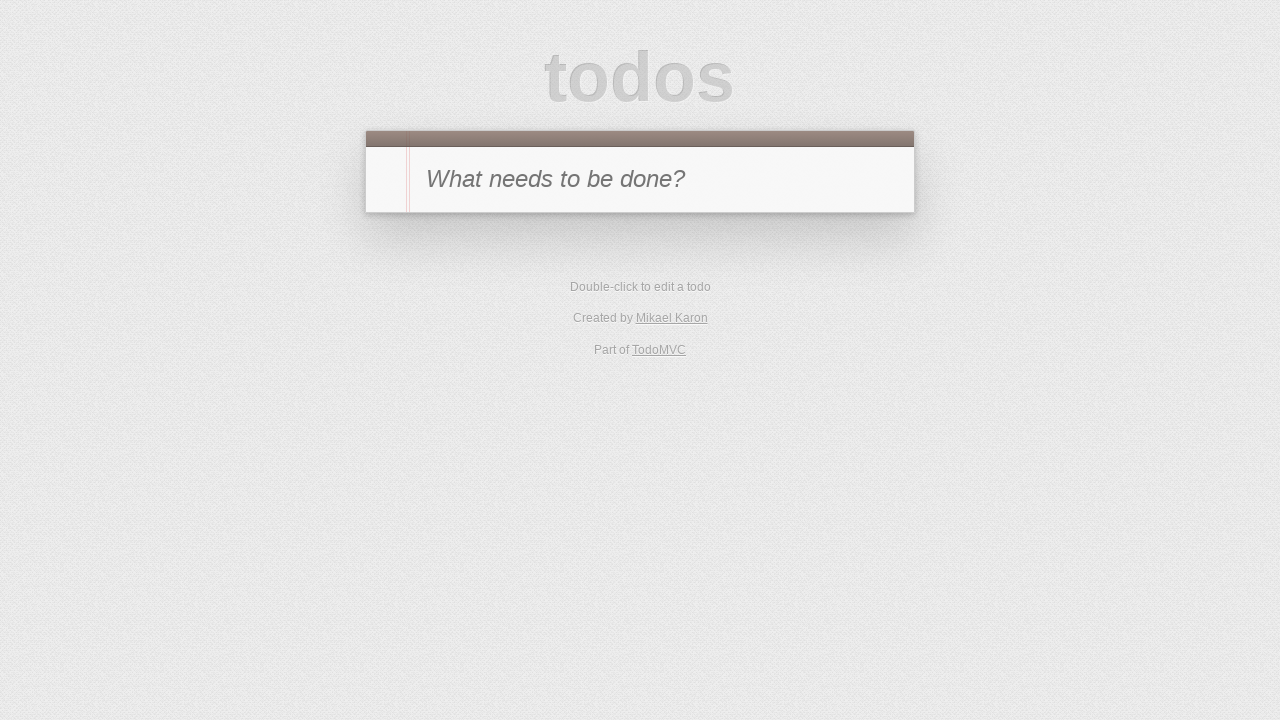

Clicked Active filter to show only active tasks at (614, 291) on [href='#/active']
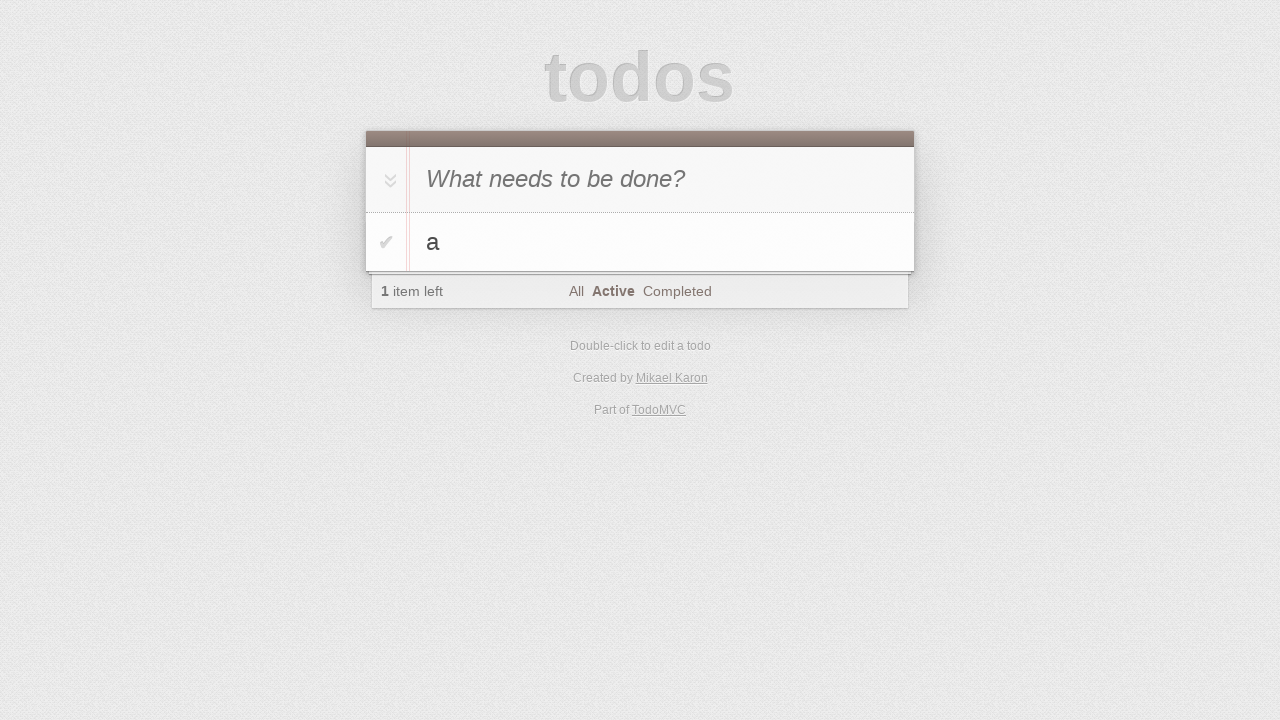

Double-clicked task to enter edit mode at (640, 242) on #todo-list li:has-text('a')
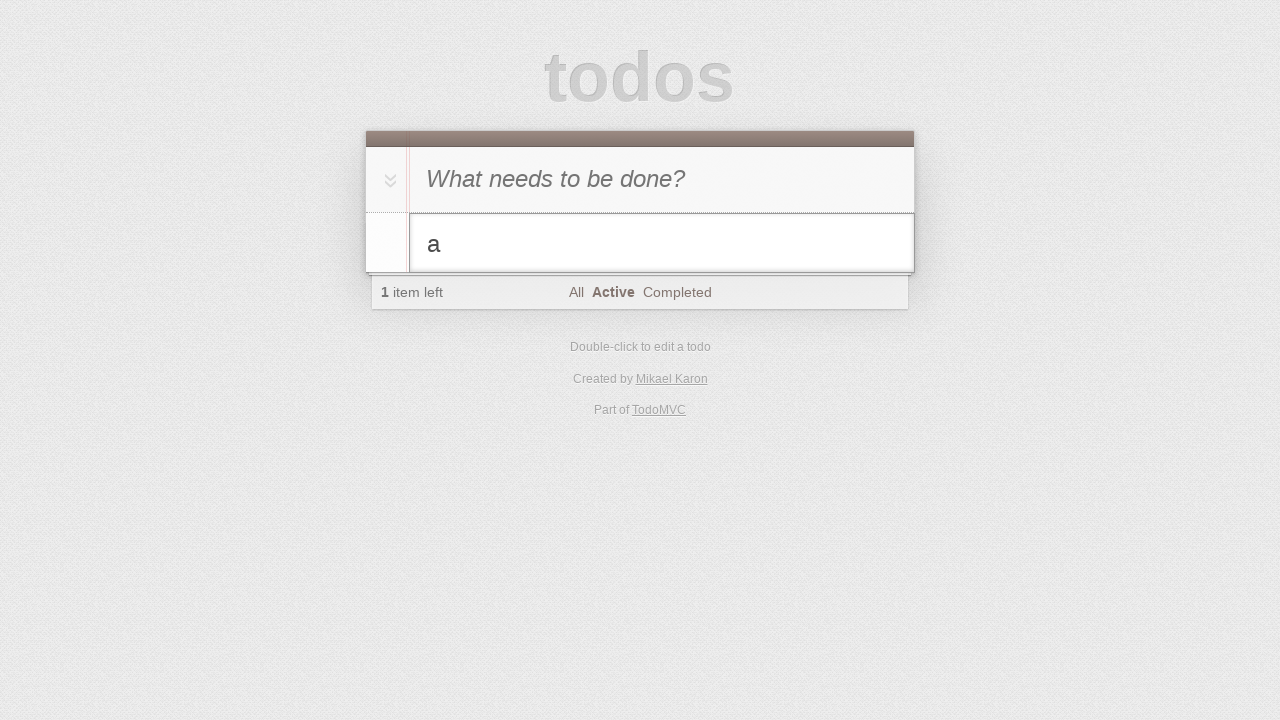

Cleared task text to a single space on #todo-list li.editing .edit
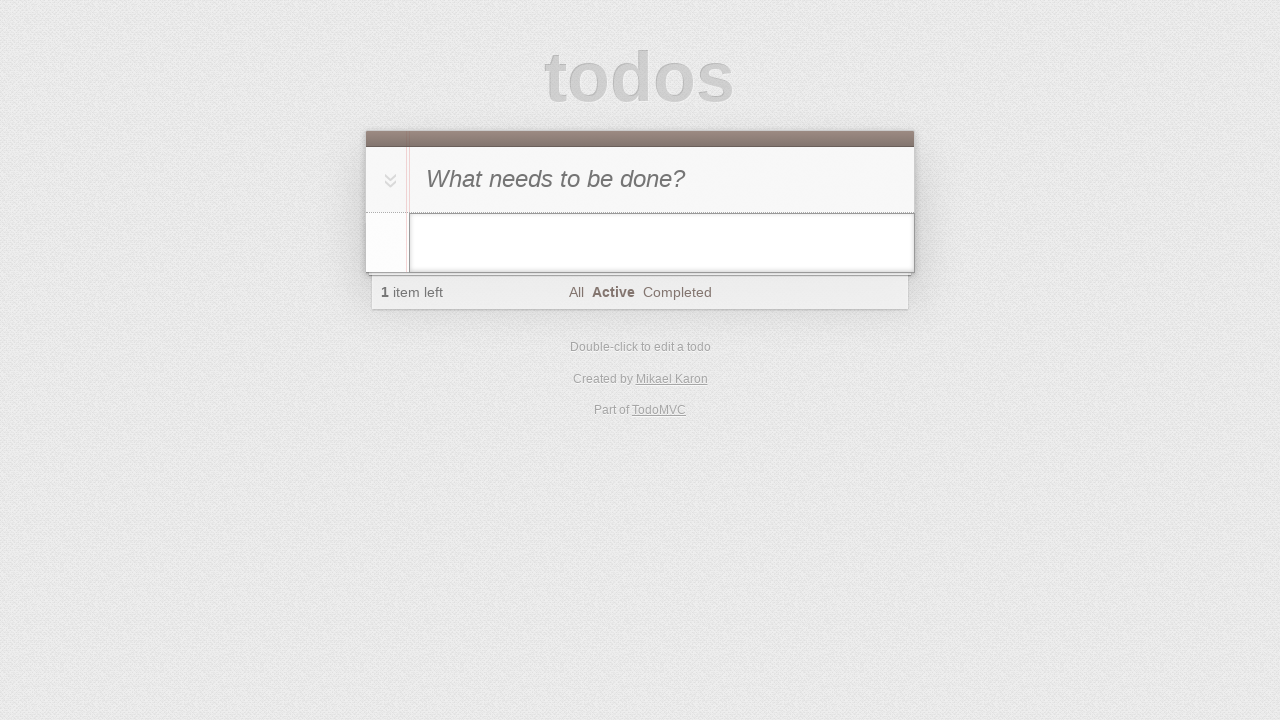

Pressed Enter to confirm deletion of empty task on #todo-list li.editing .edit
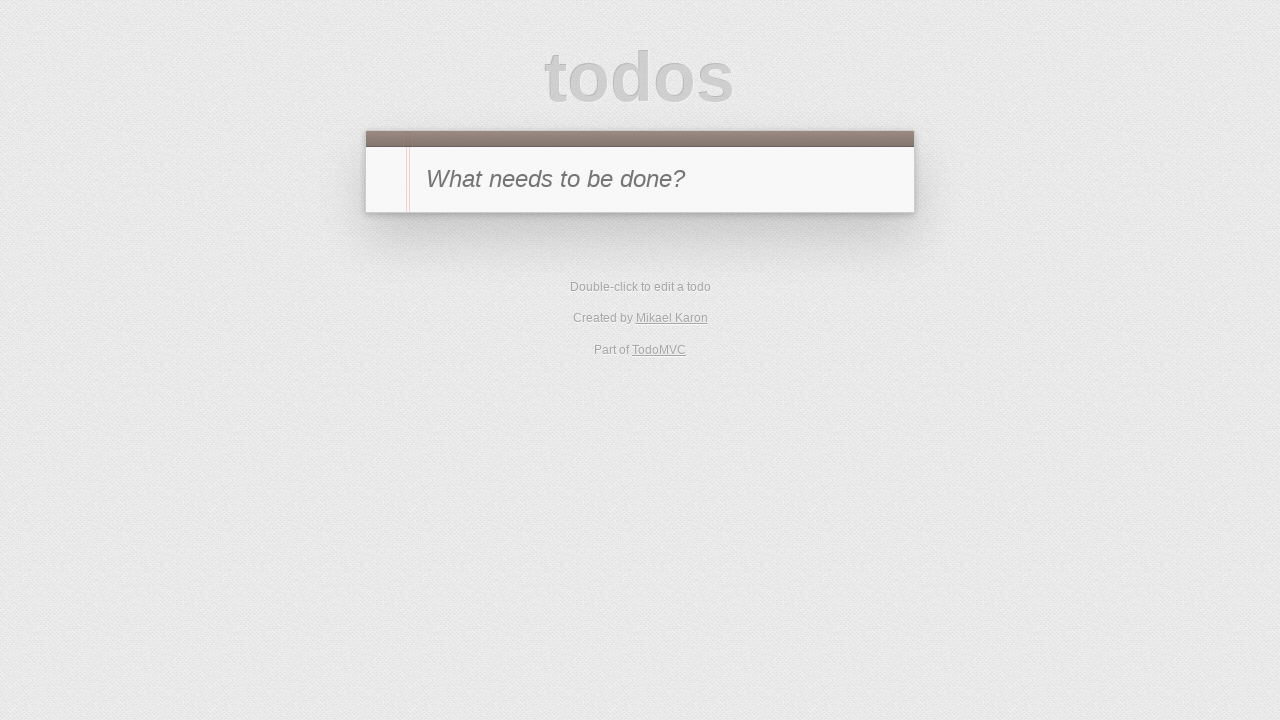

Verified that all tasks have been deleted and are hidden
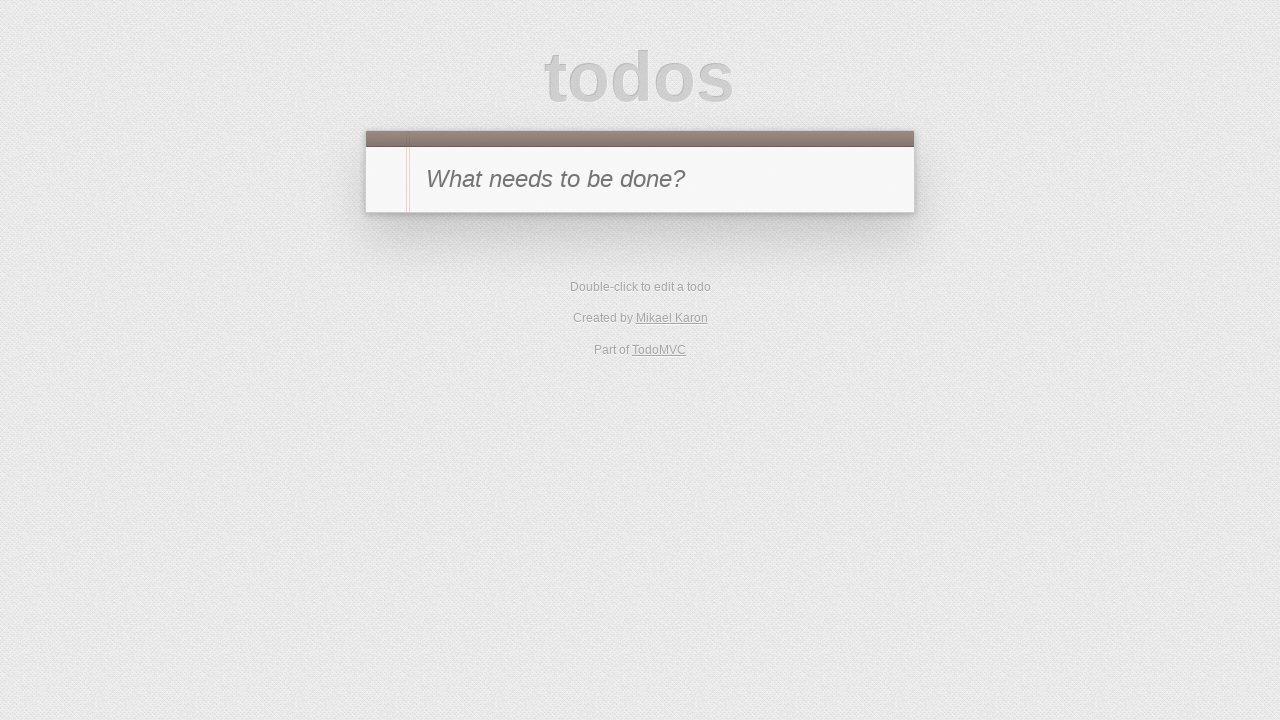

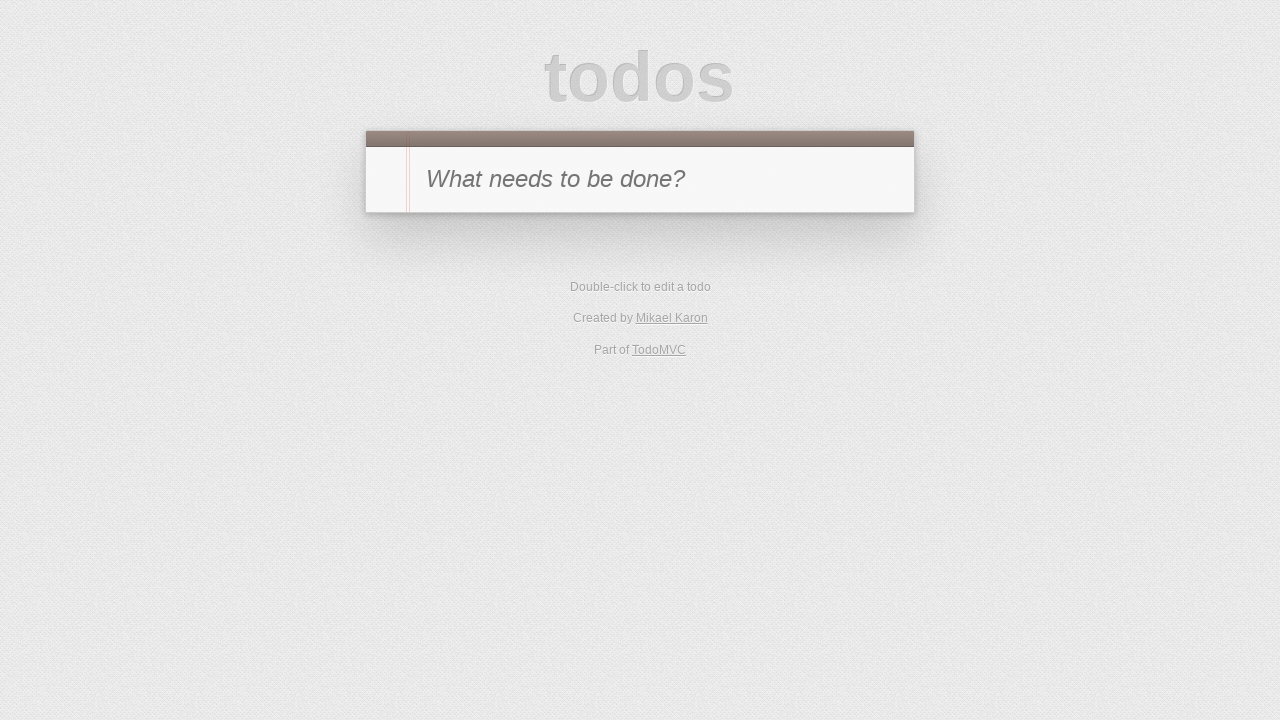